Completes a form that requires calculating a mathematical expression, checking a checkbox, selecting a radio button, and submitting the form after scrolling to make elements visible

Starting URL: http://SunInJuly.github.io/execute_script.html

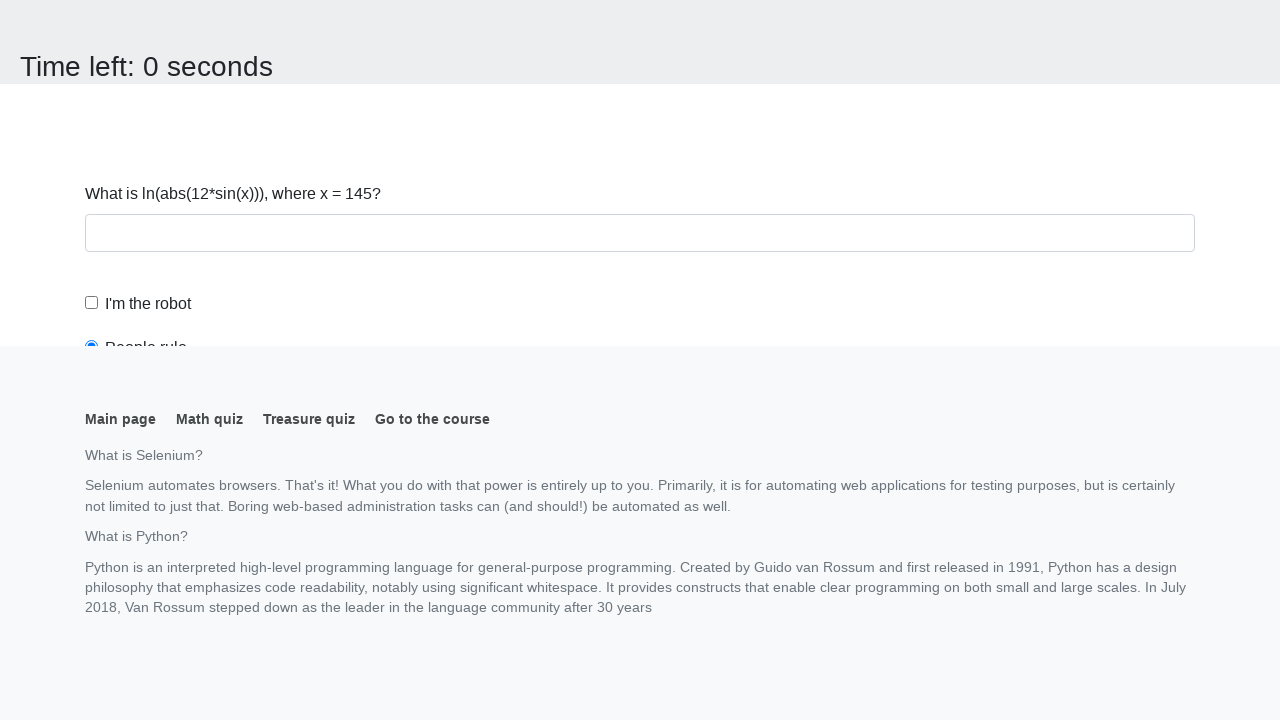

Navigated to form page
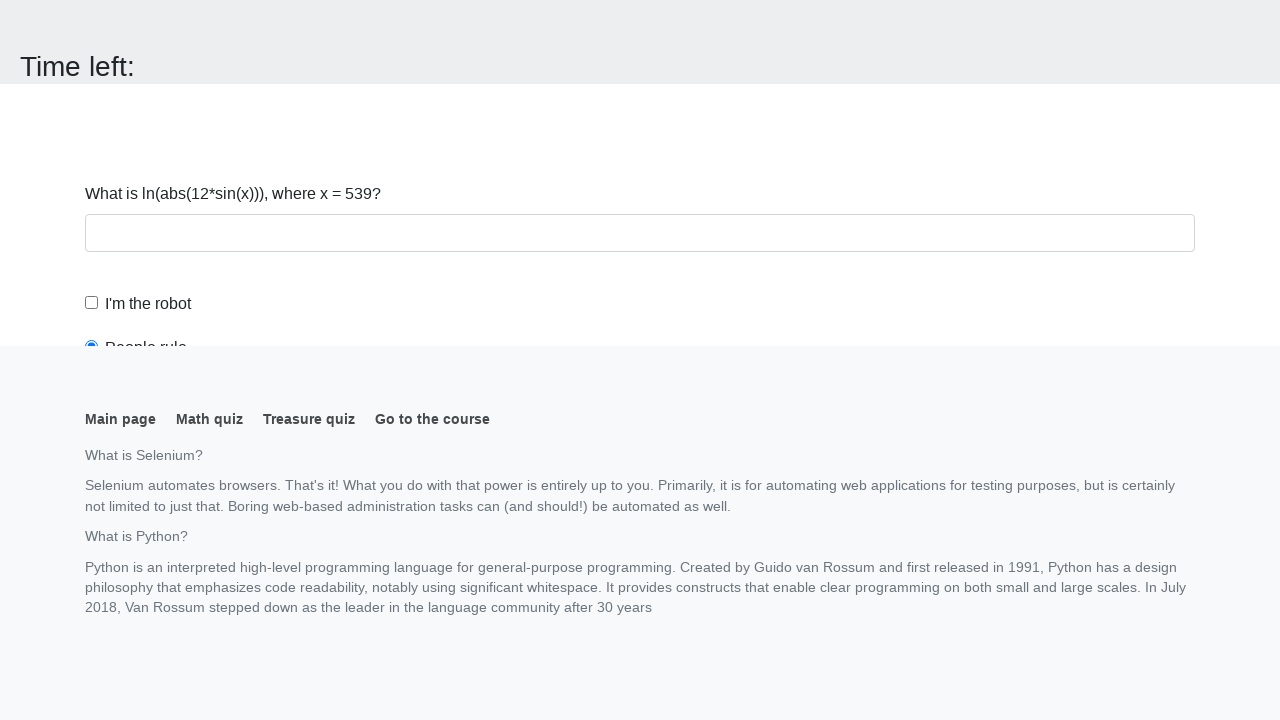

Retrieved x value from page: 539
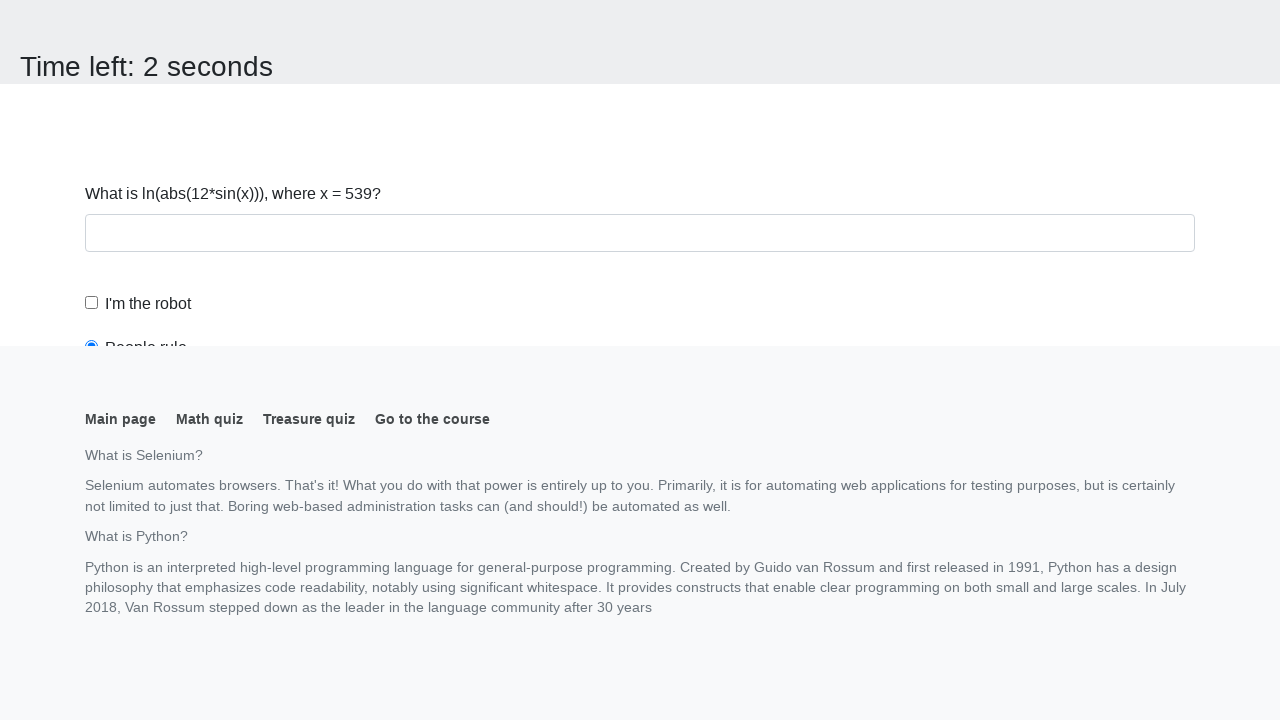

Calculated mathematical expression result: 2.461205890342677
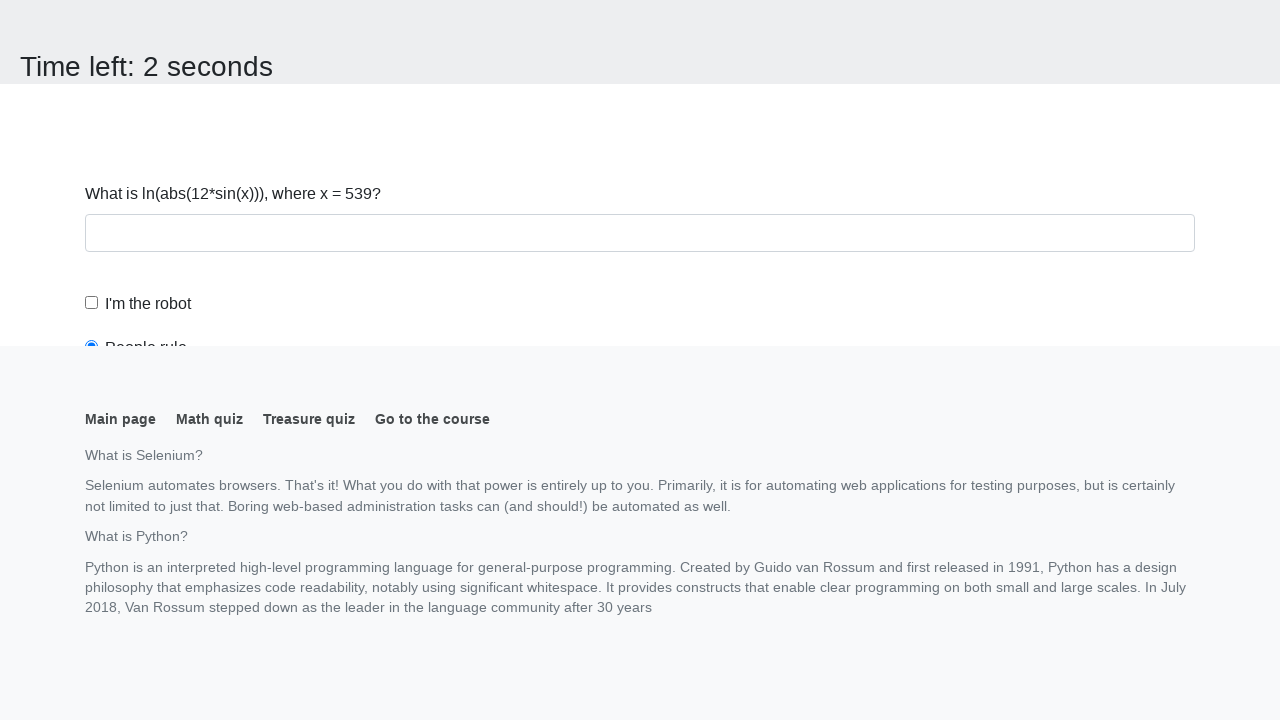

Scrolled answer input field into view
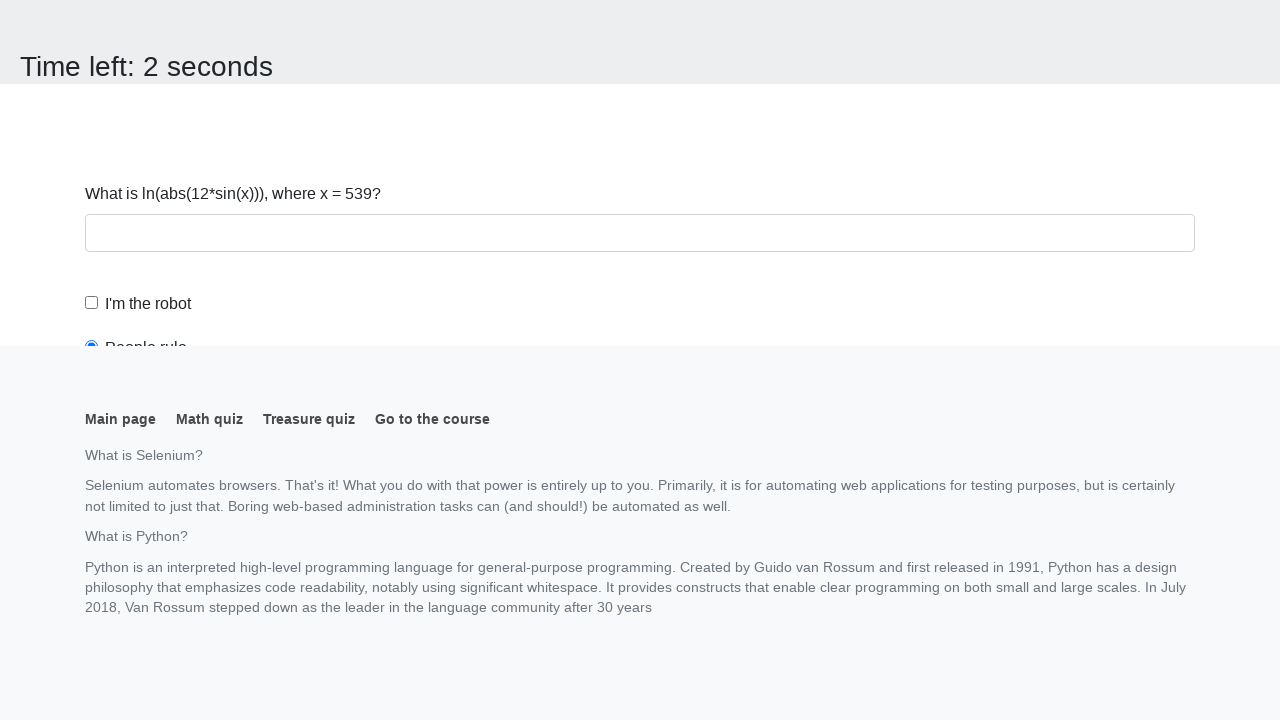

Filled answer field with calculated value on #answer
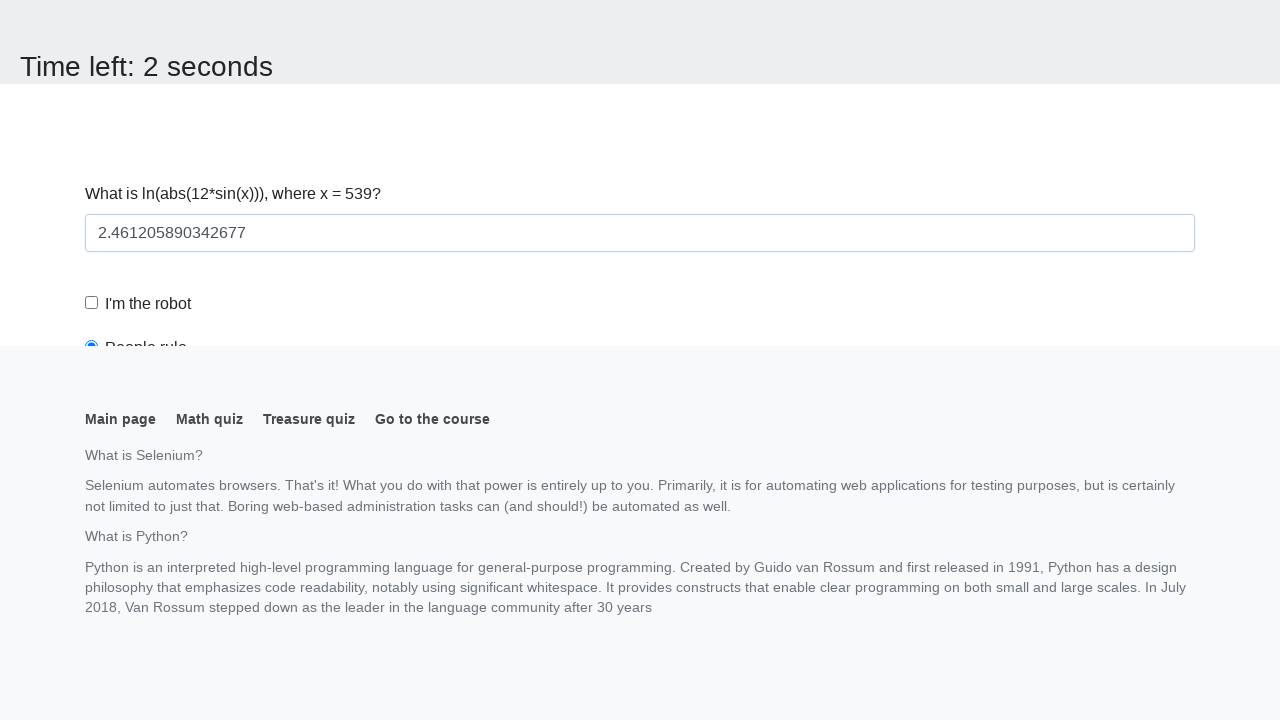

Checked the robot checkbox at (148, 304) on [for='robotCheckbox']
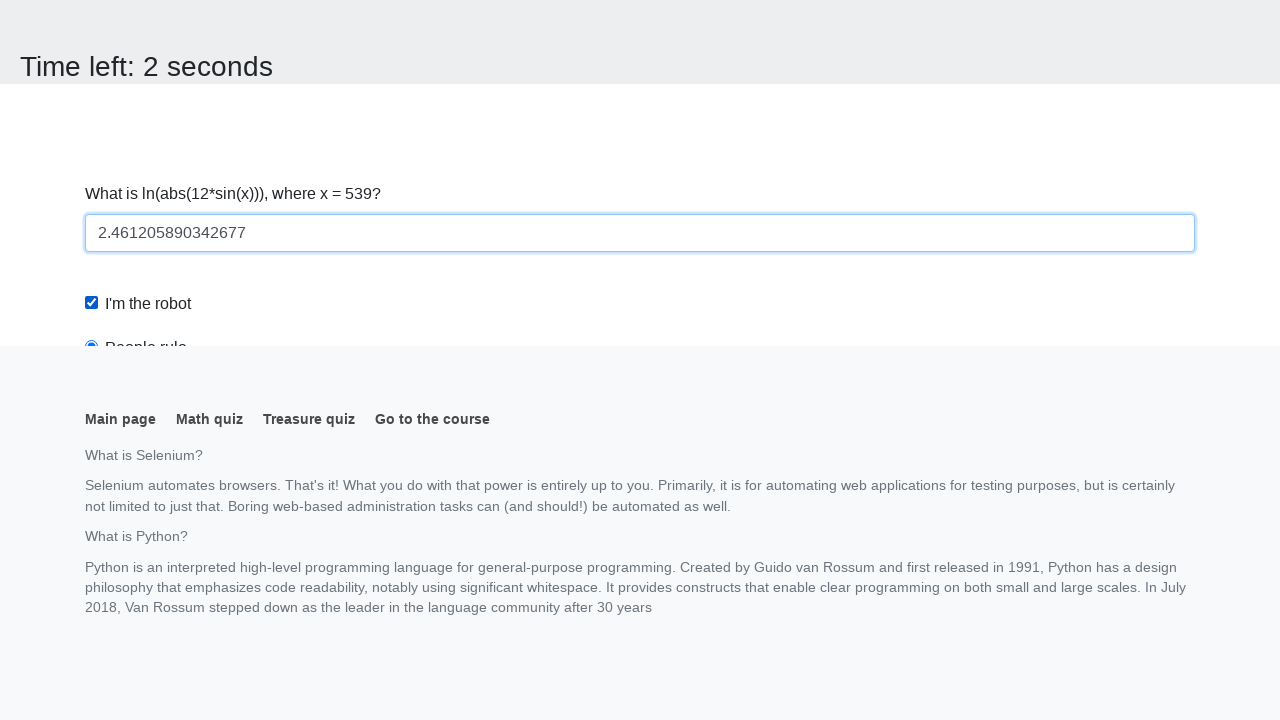

Selected the 'robots rule' radio button at (146, 13) on [for='robotsRule']
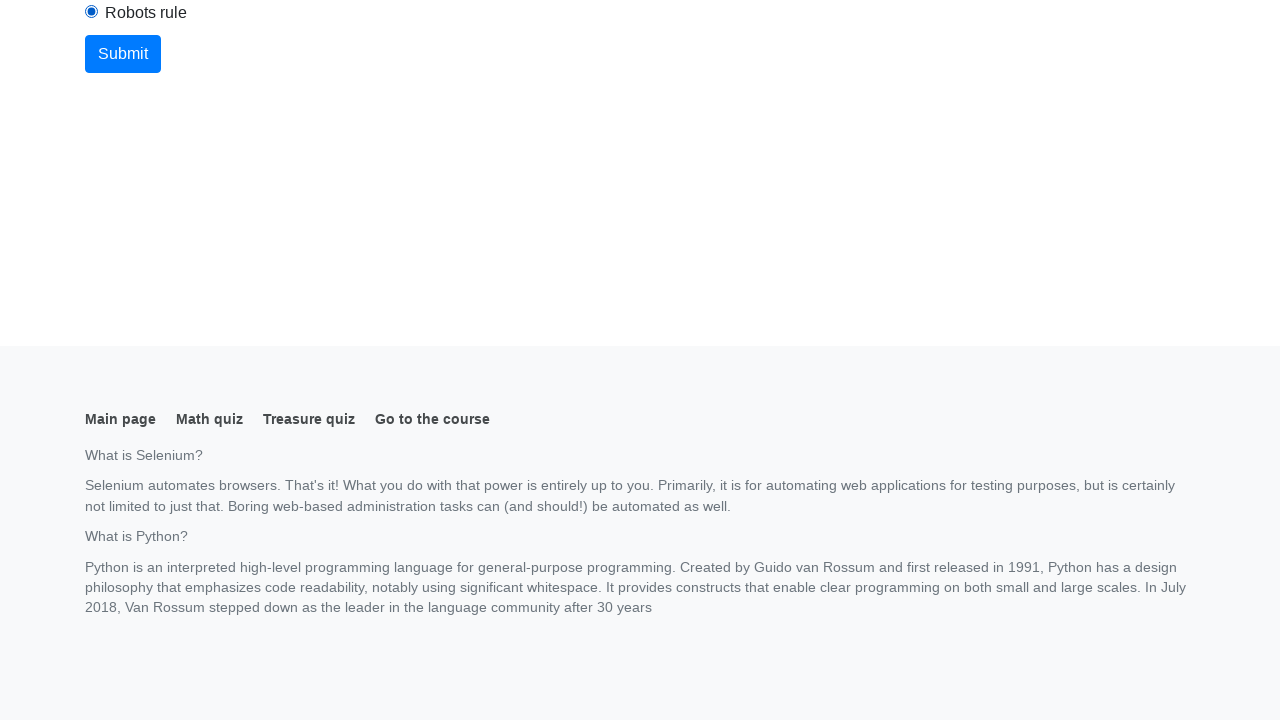

Clicked submit button to submit the form at (123, 54) on button.btn
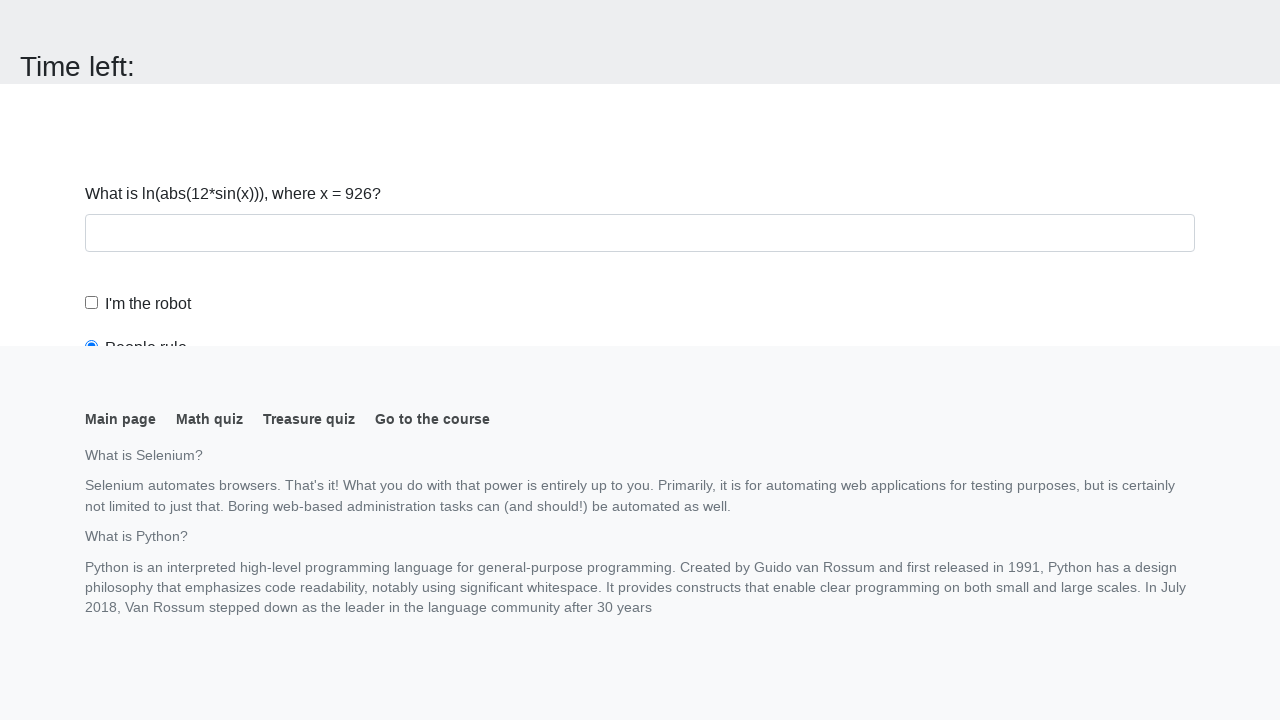

Waited for form submission result
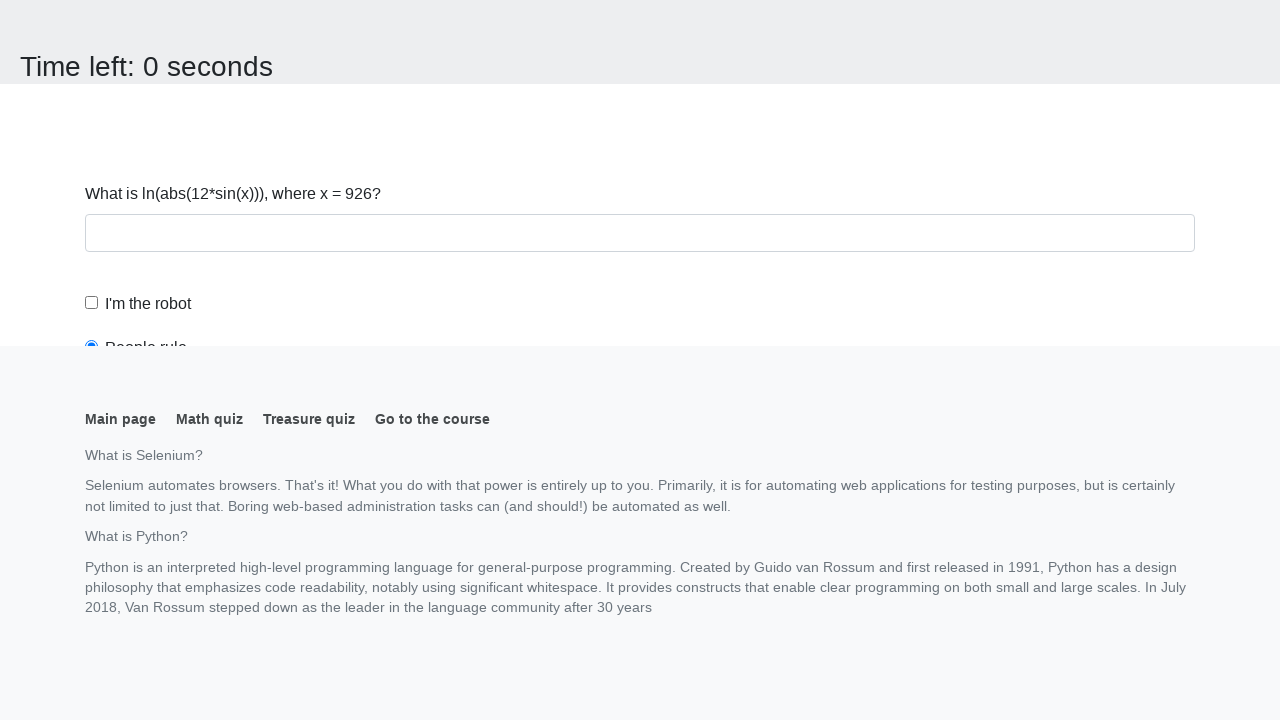

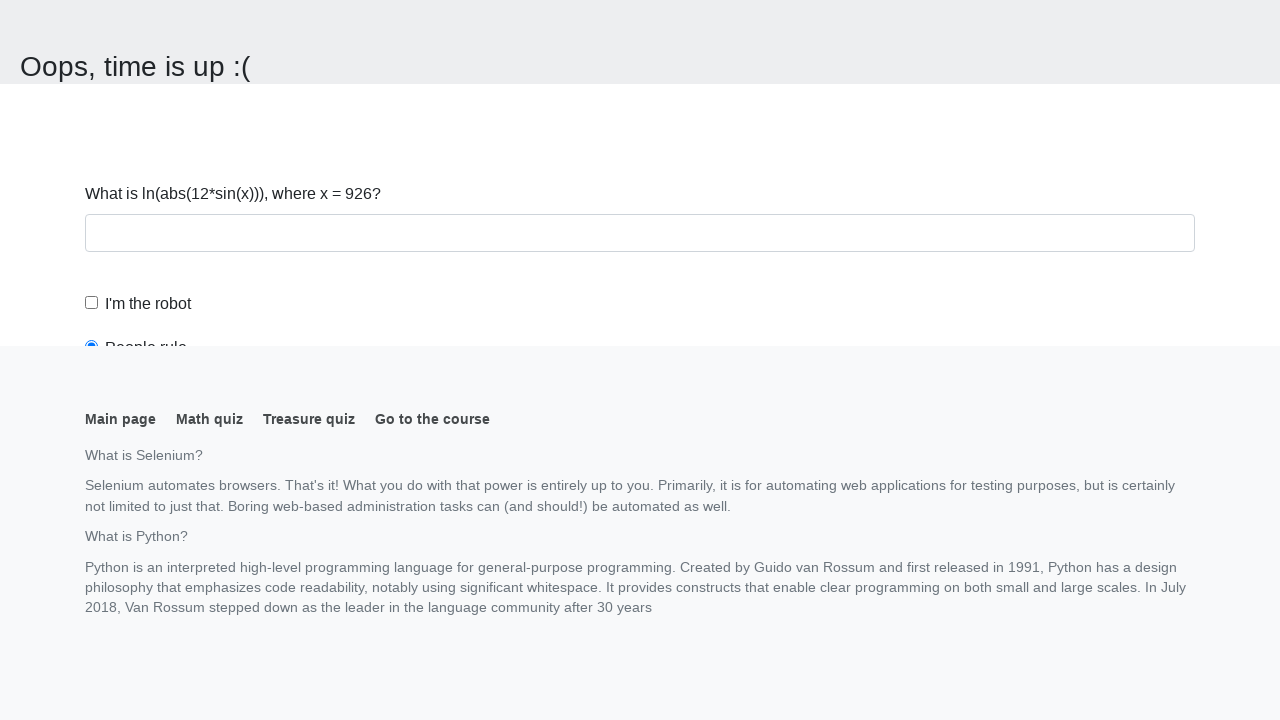